Tests the Add/Remove Elements functionality by navigating to the page, adding two elements, and then deleting both added elements

Starting URL: https://the-internet.herokuapp.com/

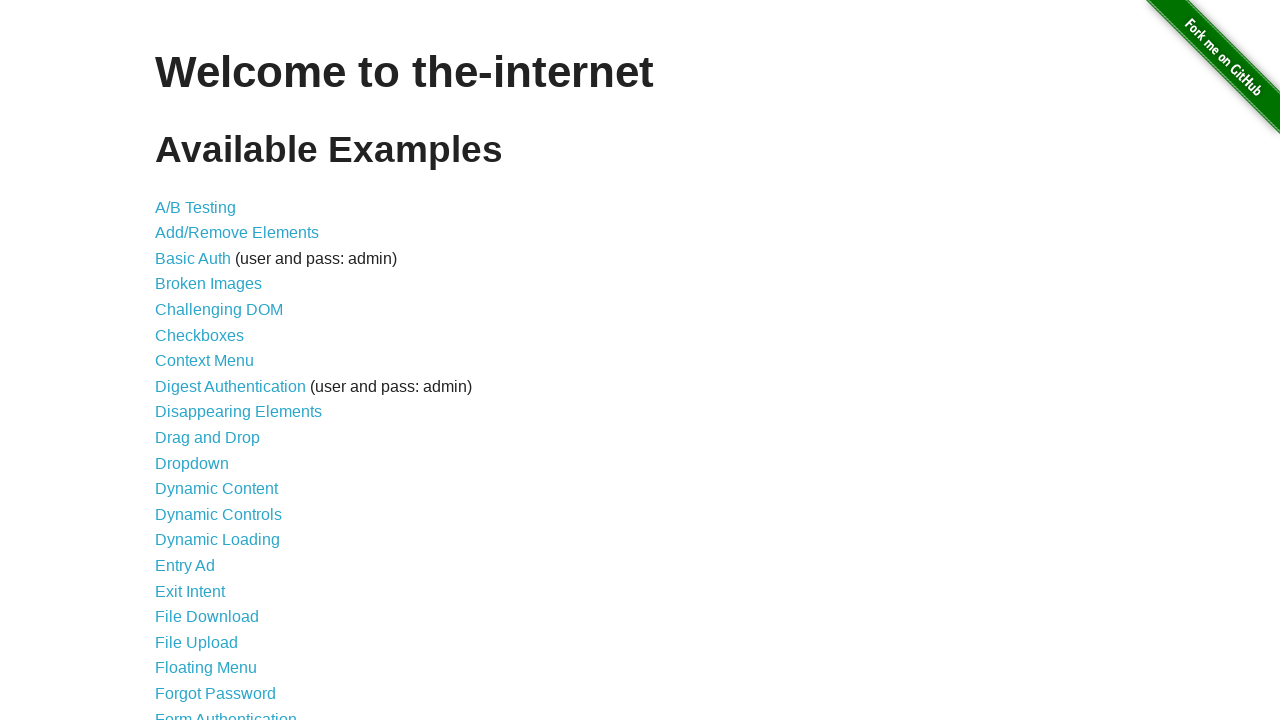

Clicked on Add/Remove Elements link at (237, 233) on xpath=//a[normalize-space()='Add/Remove Elements']
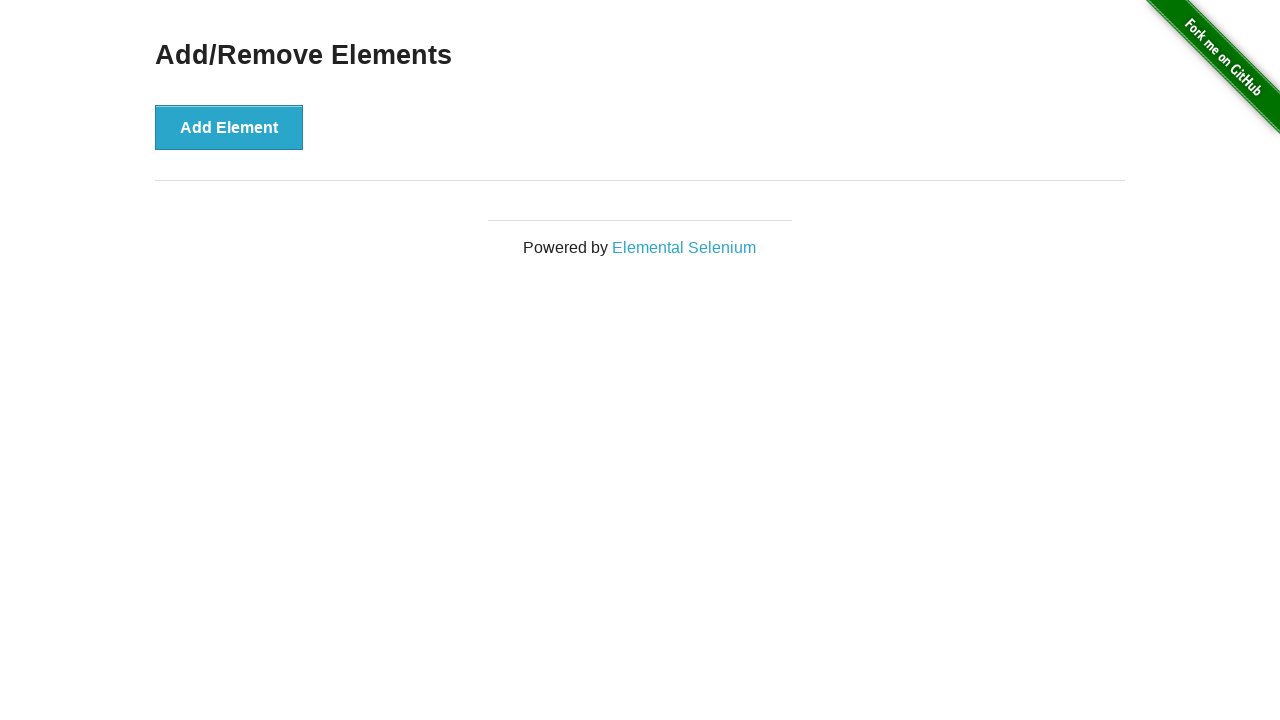

Add Element button loaded on page
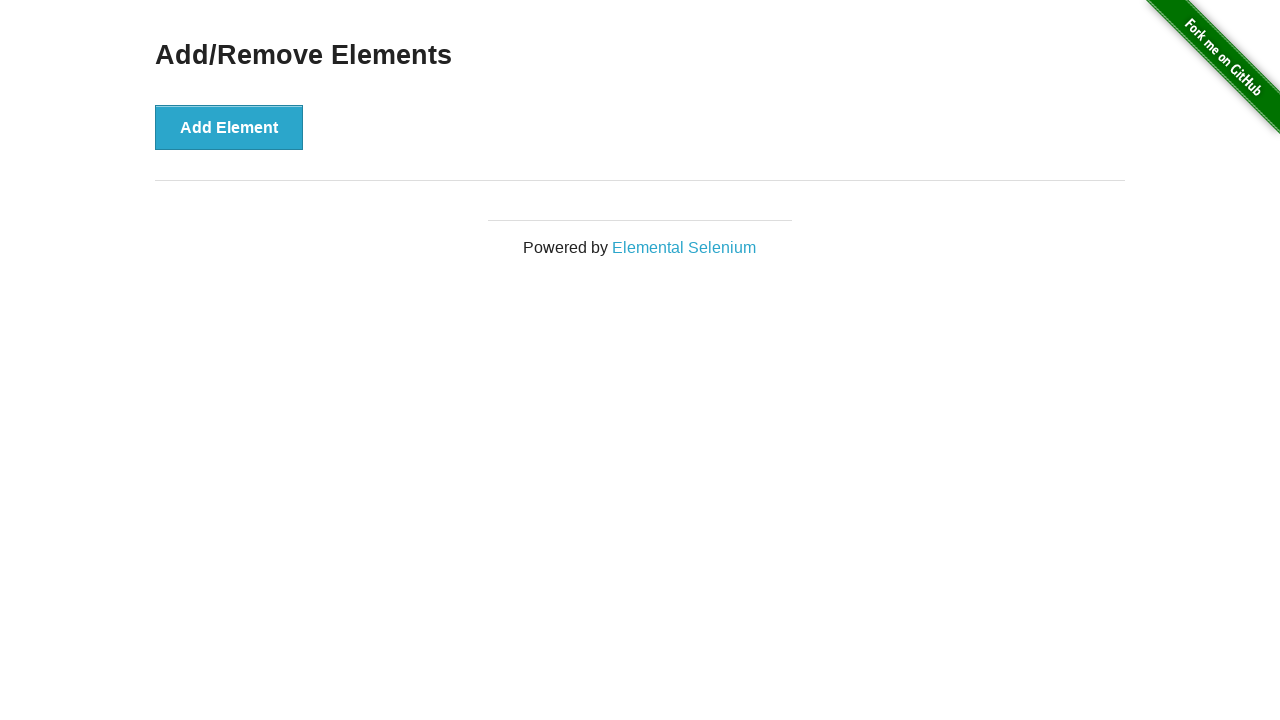

Added first element at (229, 127) on xpath=//button[normalize-space()='Add Element']
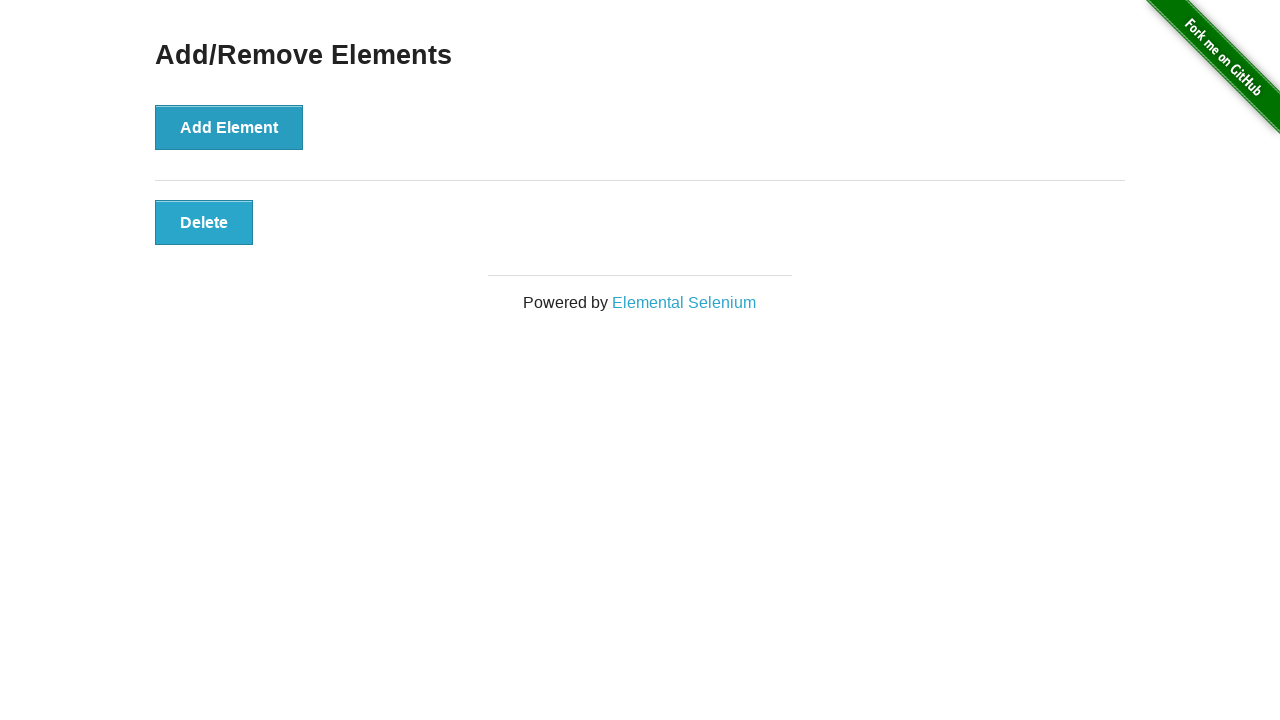

Added second element at (229, 127) on xpath=//button[normalize-space()='Add Element']
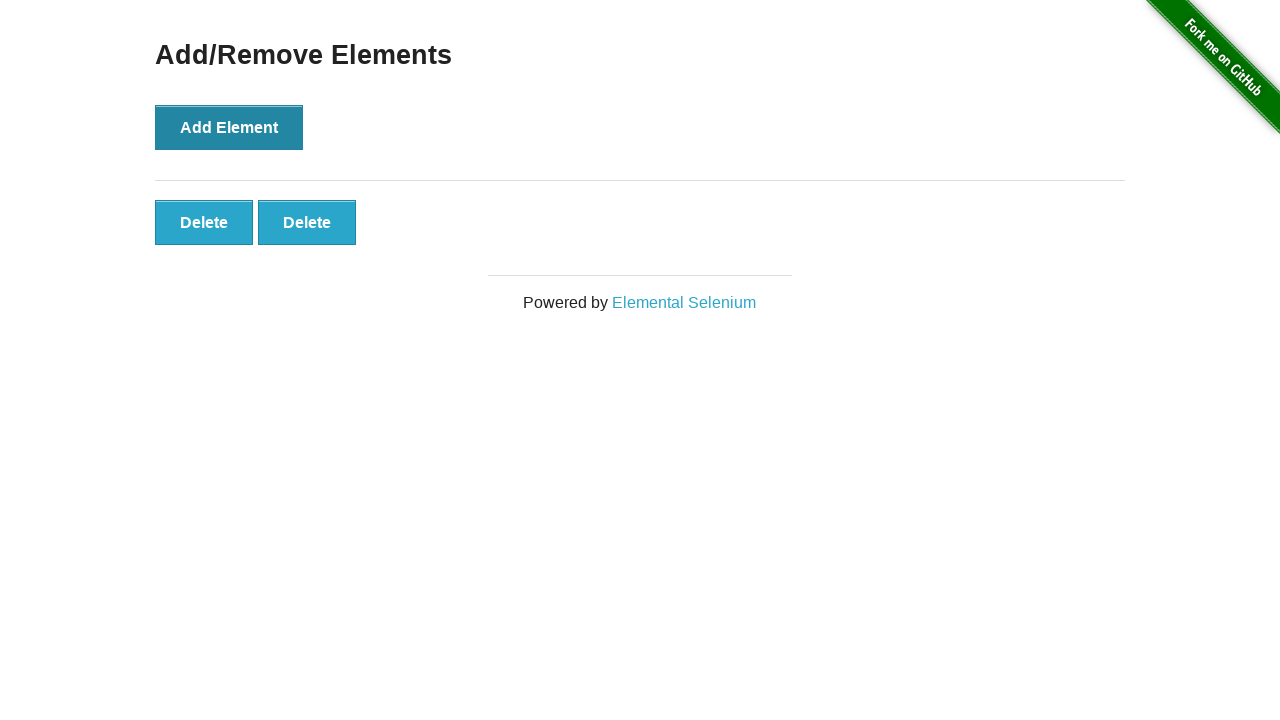

Delete buttons appeared for added elements
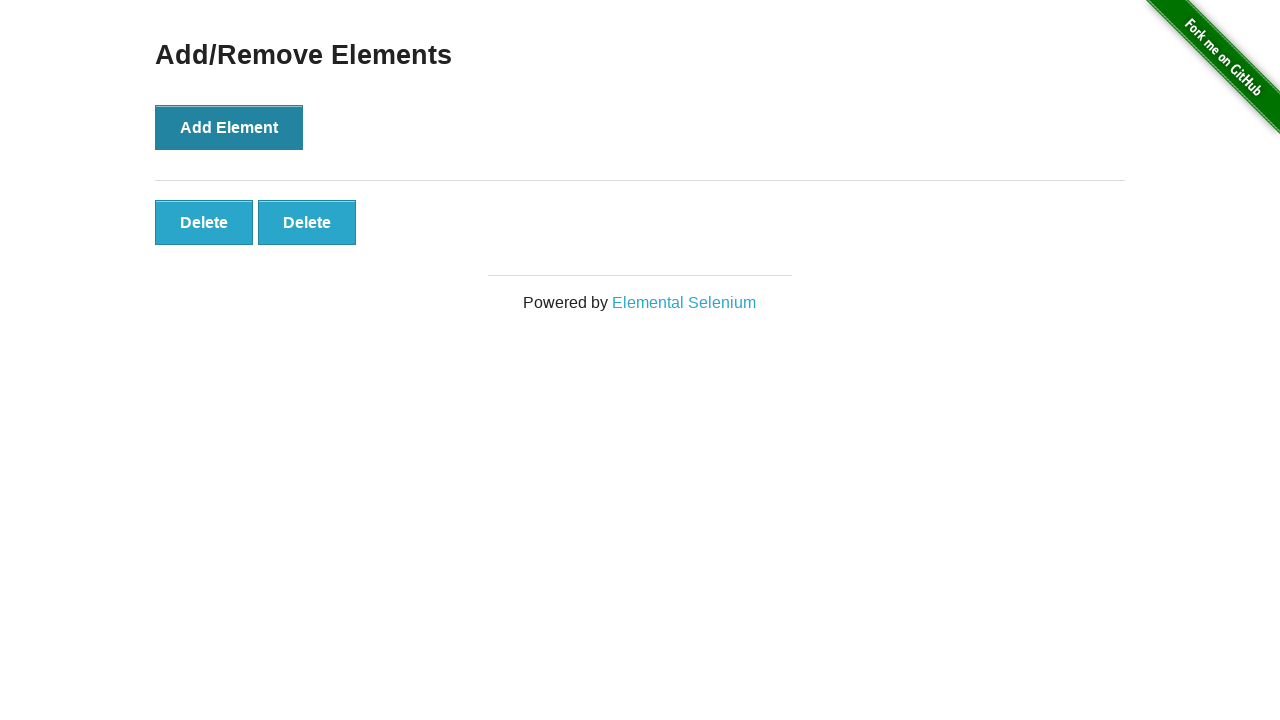

Deleted first added element at (204, 222) on xpath=//div[@id='elements']/button[1]
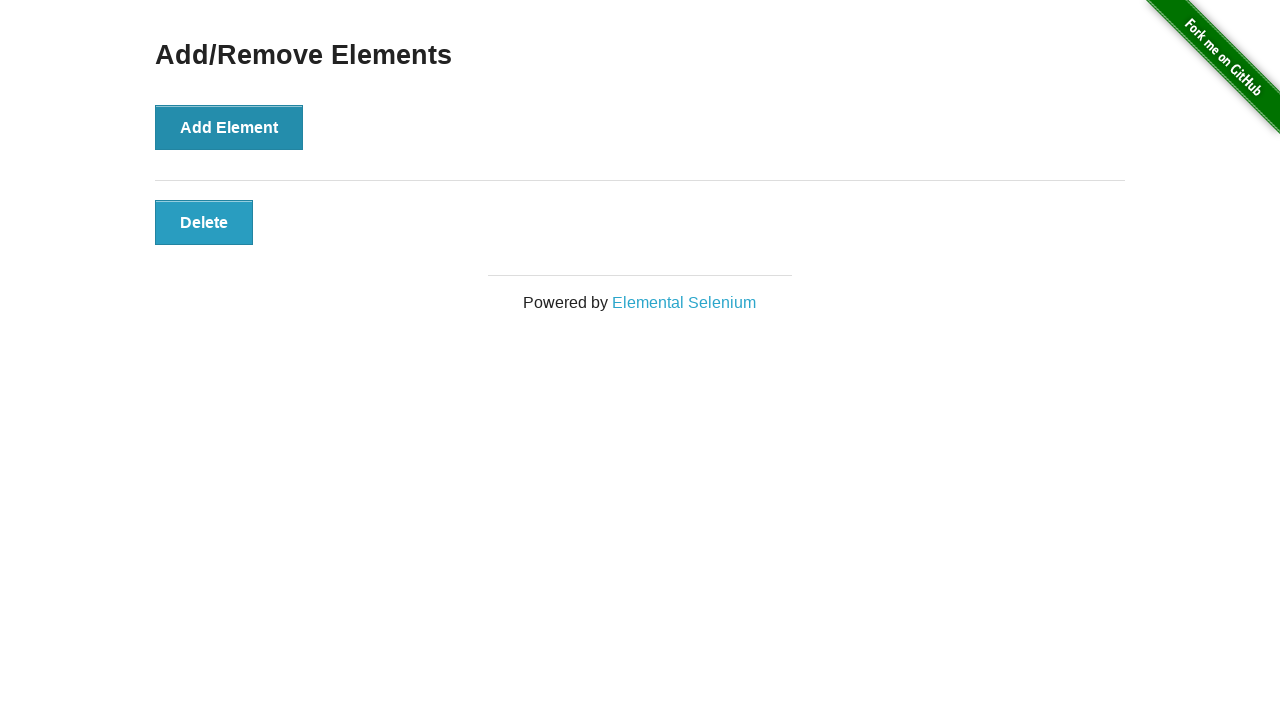

Deleted second added element at (204, 222) on xpath=//div[@id='elements']/button[1]
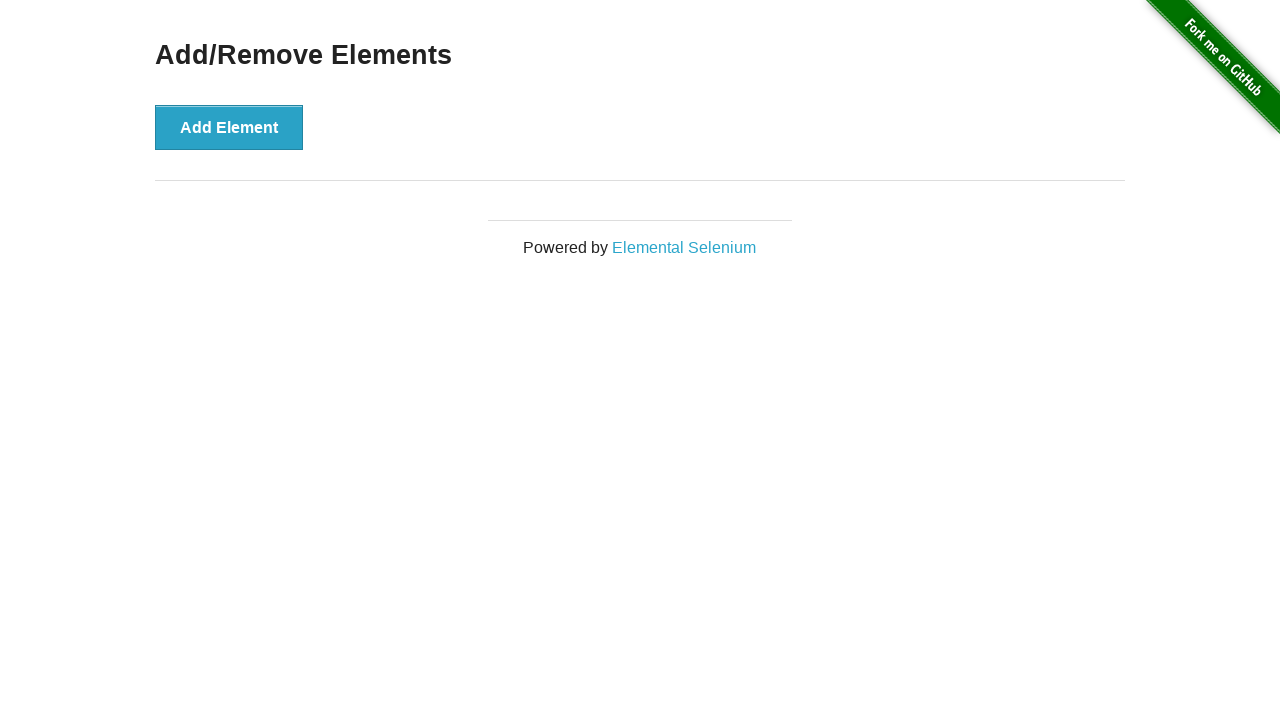

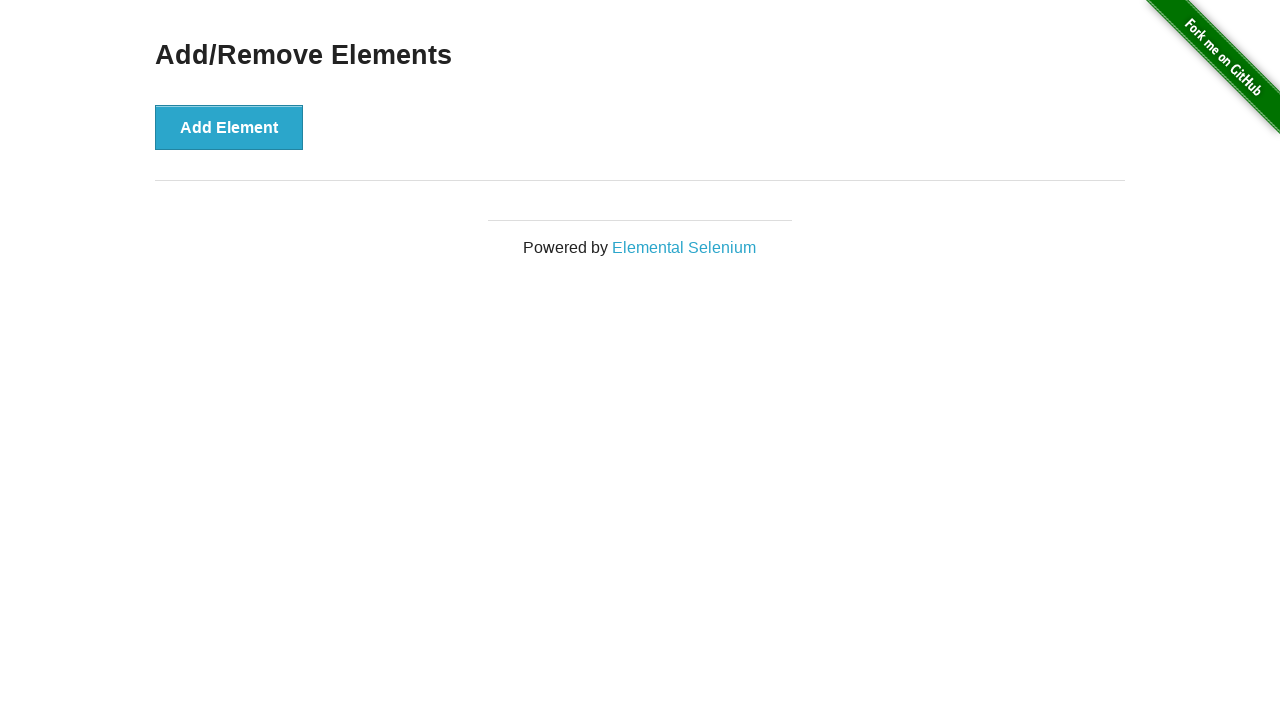